Tests opting out of A/B tests by adding an opt-out cookie before visiting the A/B test page, then navigating to verify the page shows "No A/B Test" heading.

Starting URL: http://the-internet.herokuapp.com

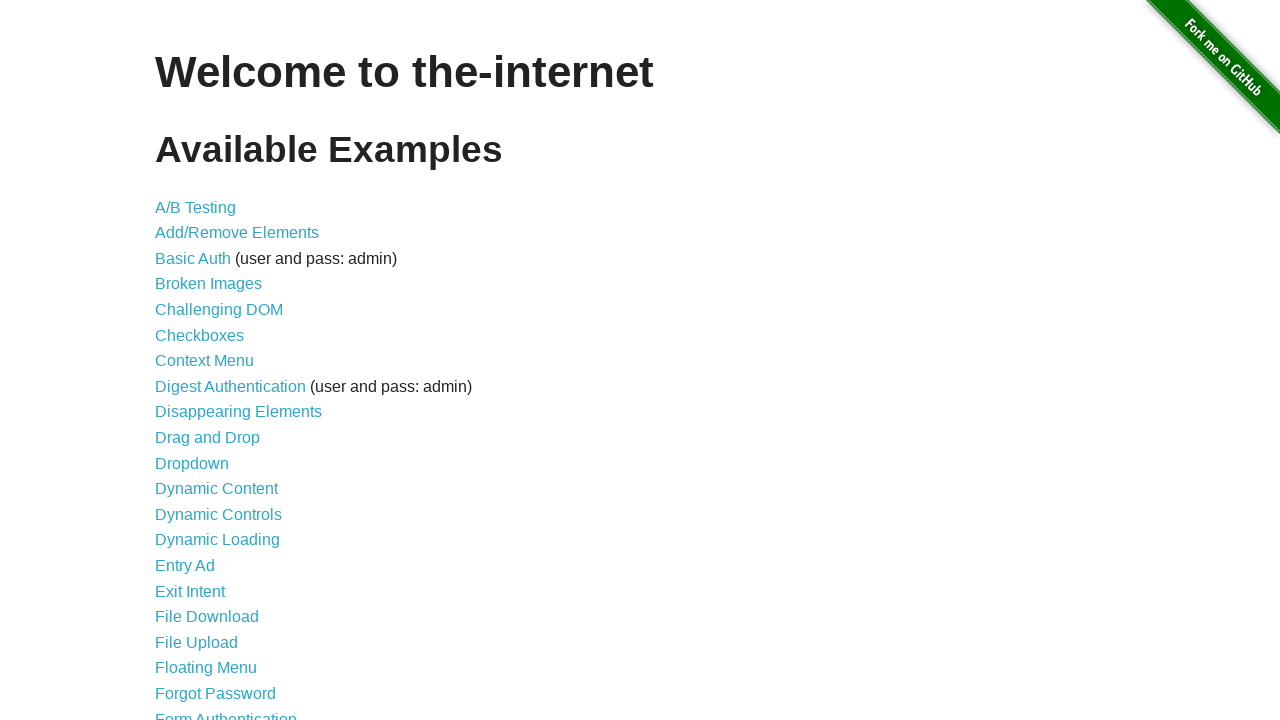

Added optimizelyOptOut cookie to context
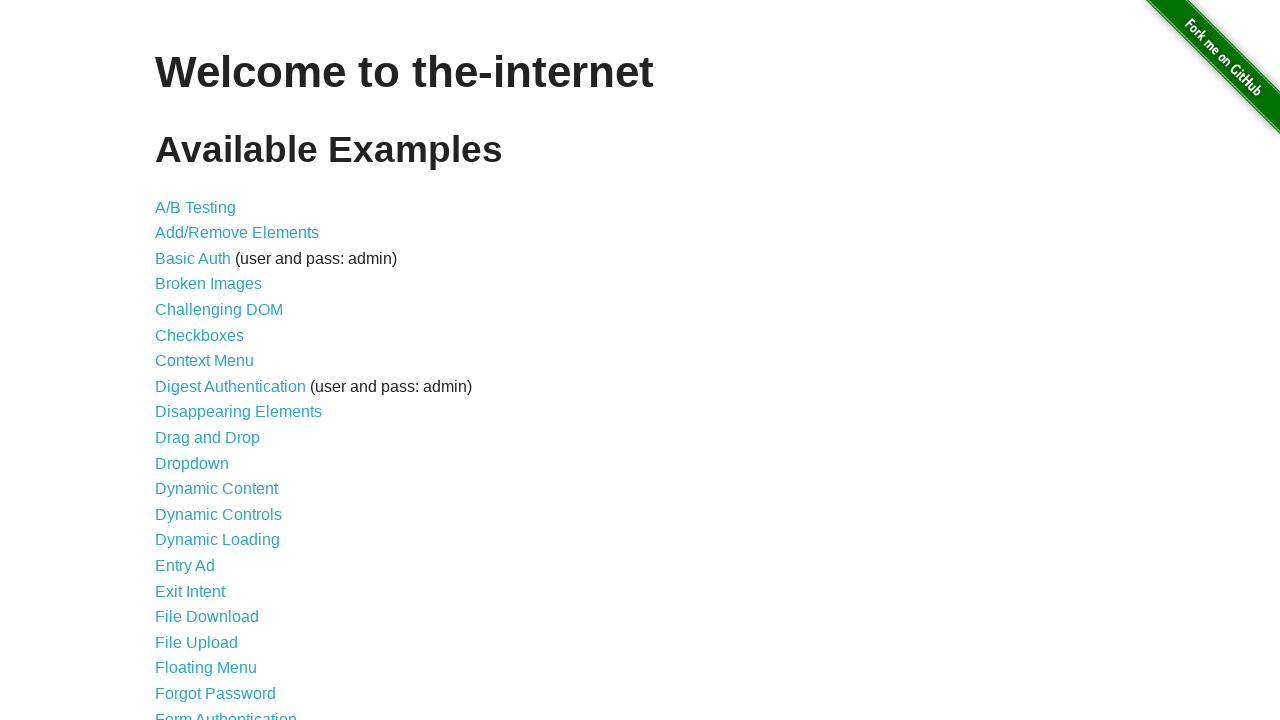

Navigated to A/B test page at /abtest
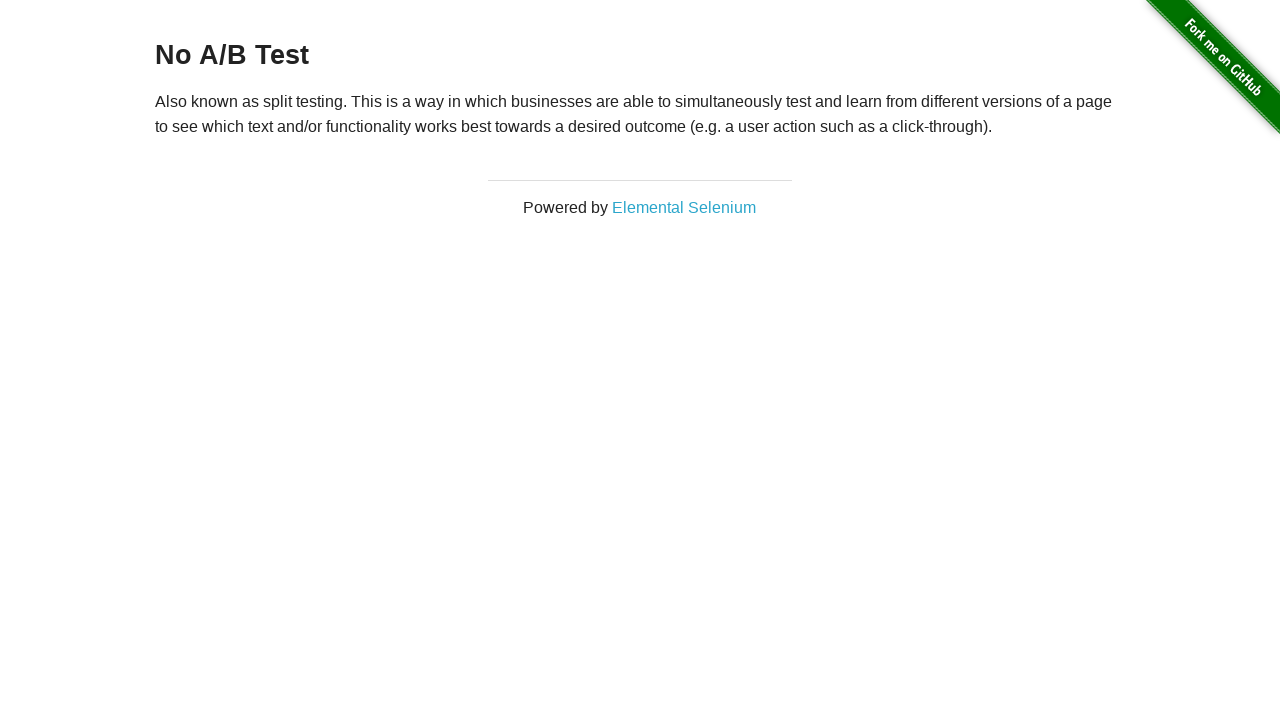

Waited for h3 heading to load
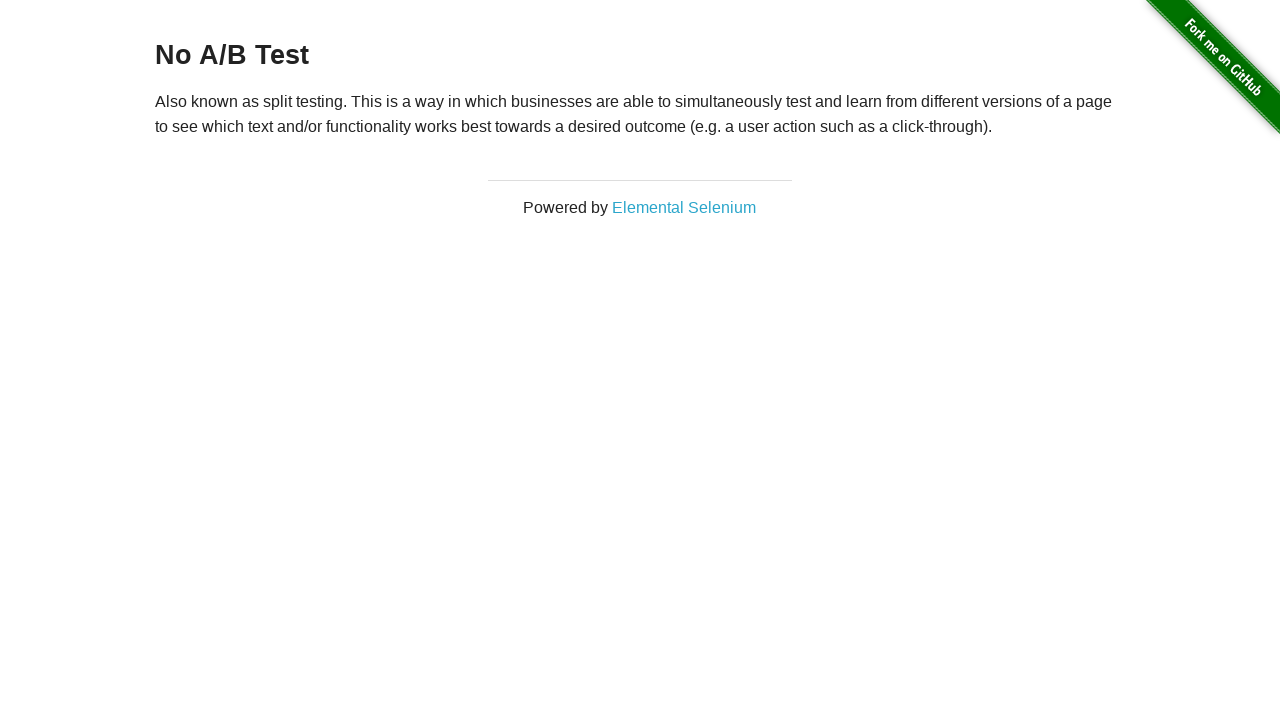

Retrieved h3 heading text: 'No A/B Test'
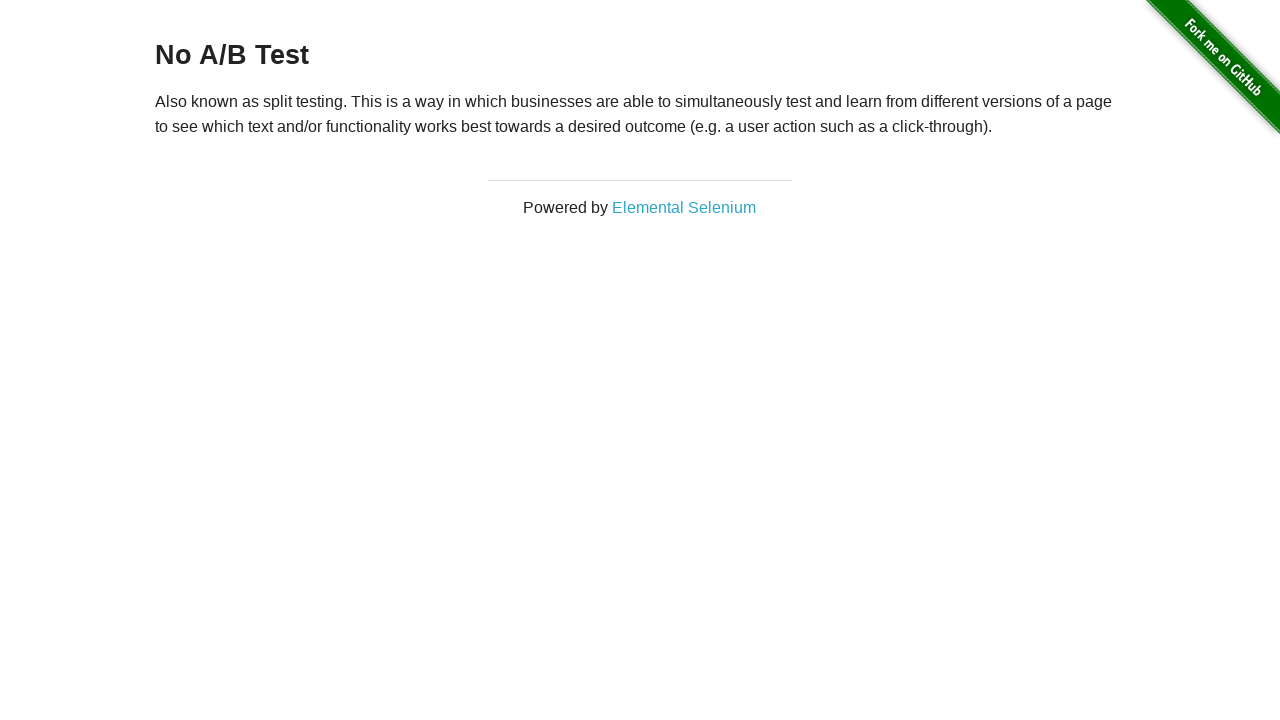

Verified heading starts with 'No A/B Test' - opt-out successful
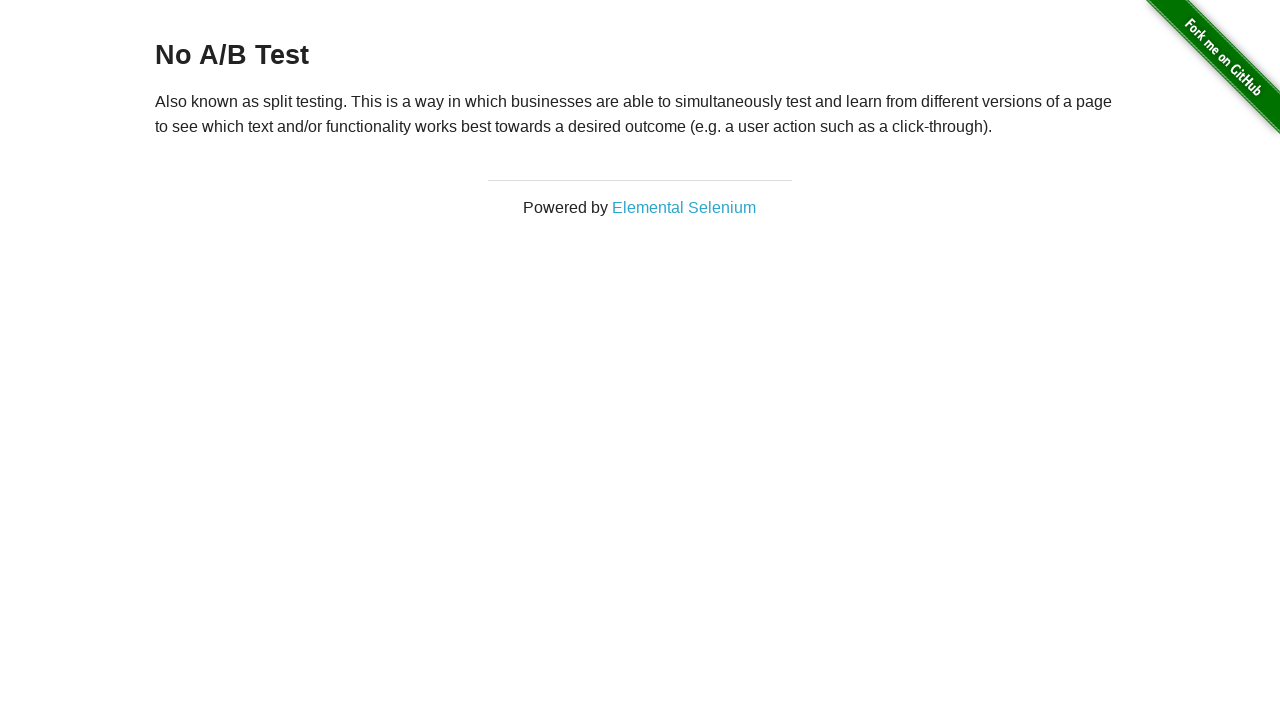

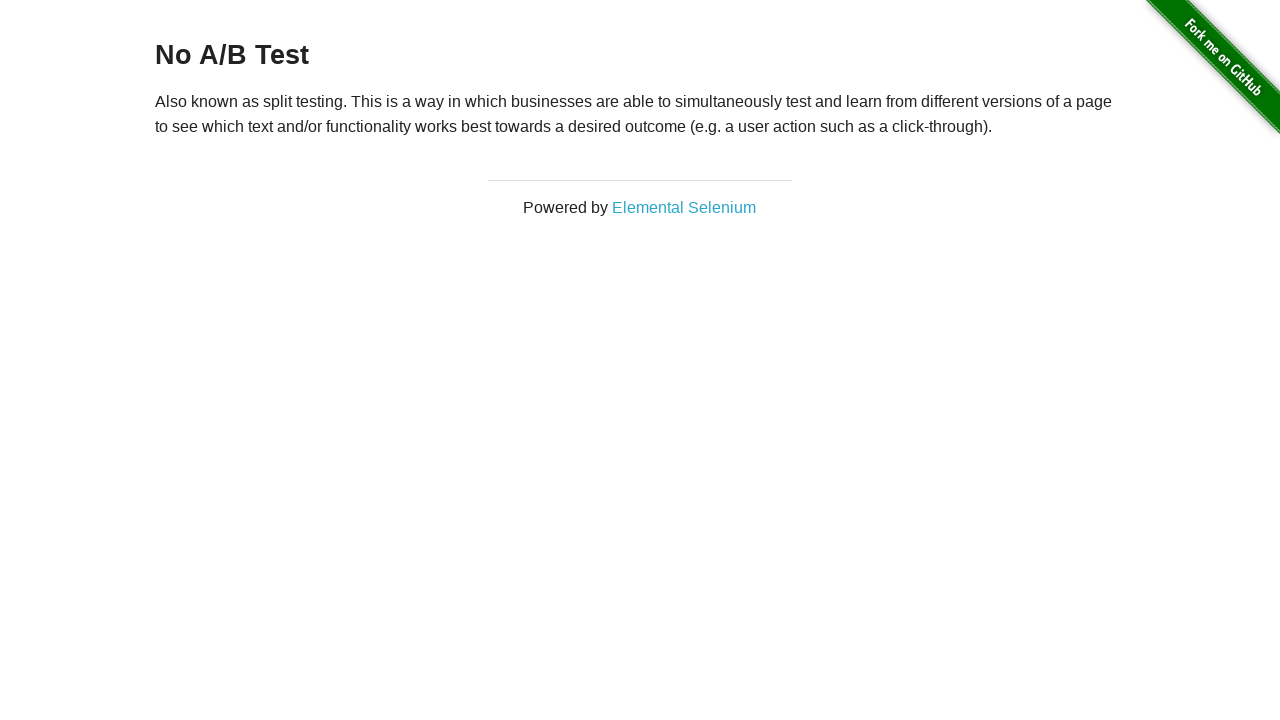